Tests input field functionality by navigating to the edit page, filling name fields, and verifying a disabled field

Starting URL: https://letcode.in/test

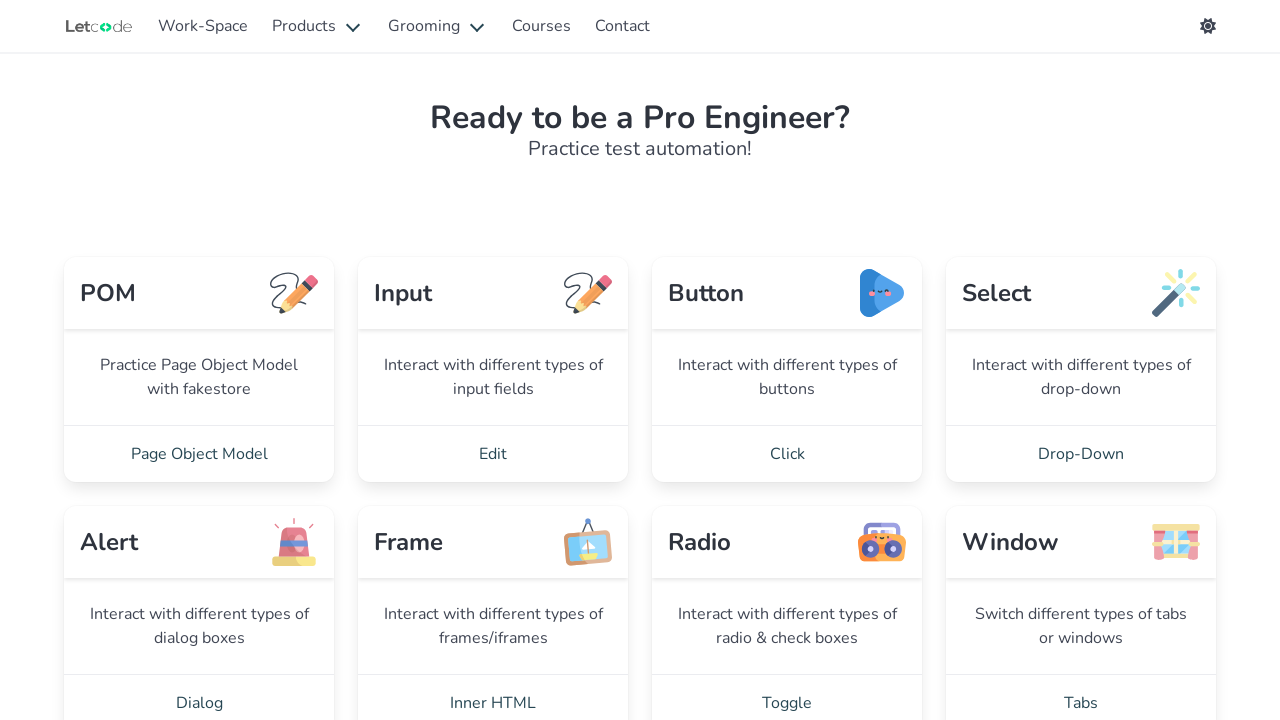

Clicked on Edit link to navigate to edit page at (493, 454) on internal:role=link[name="Edit"i]
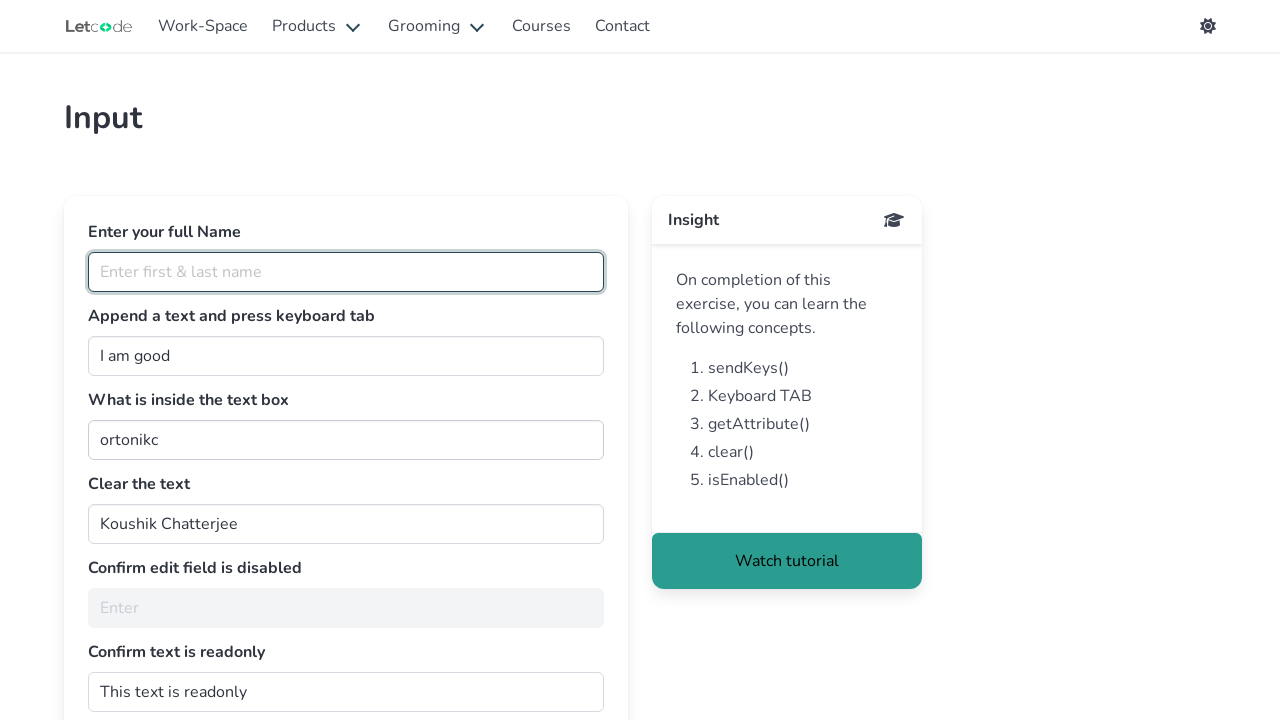

Filled name field with 'Aravind' on internal:attr=[placeholder="Enter first & last name"i]
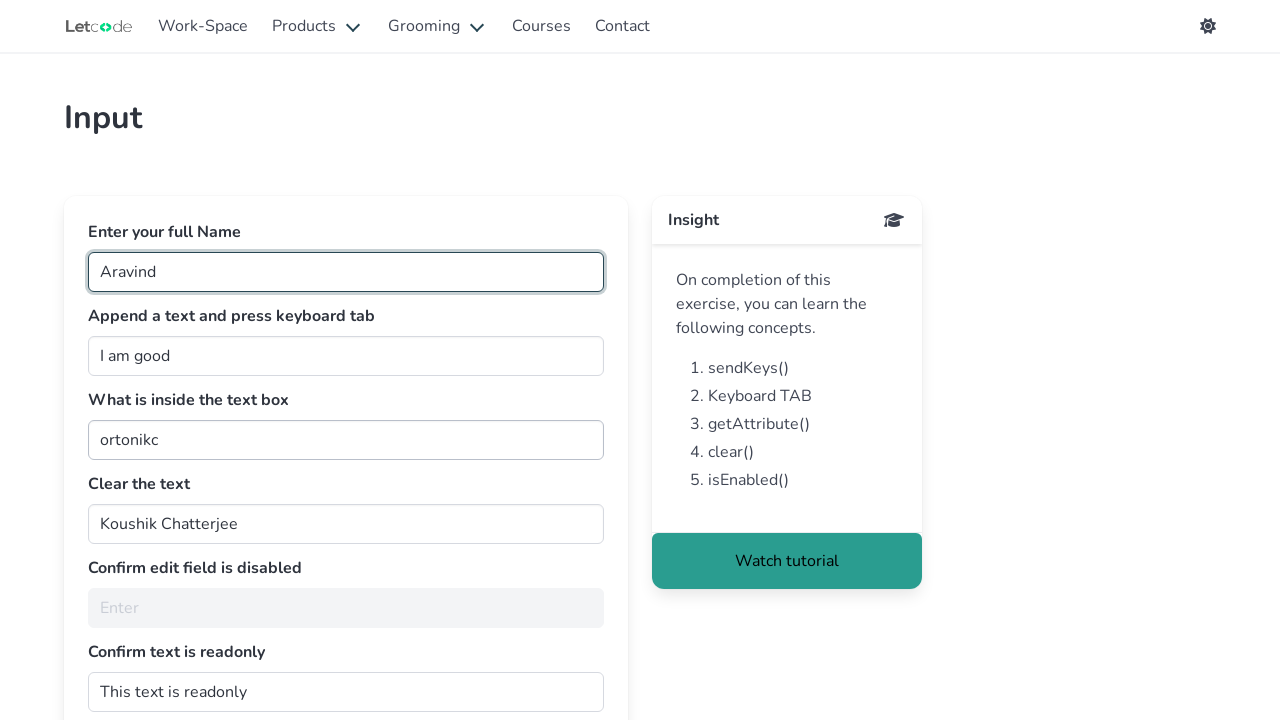

Filled clearMe field with 'Koushik' on #clearMe
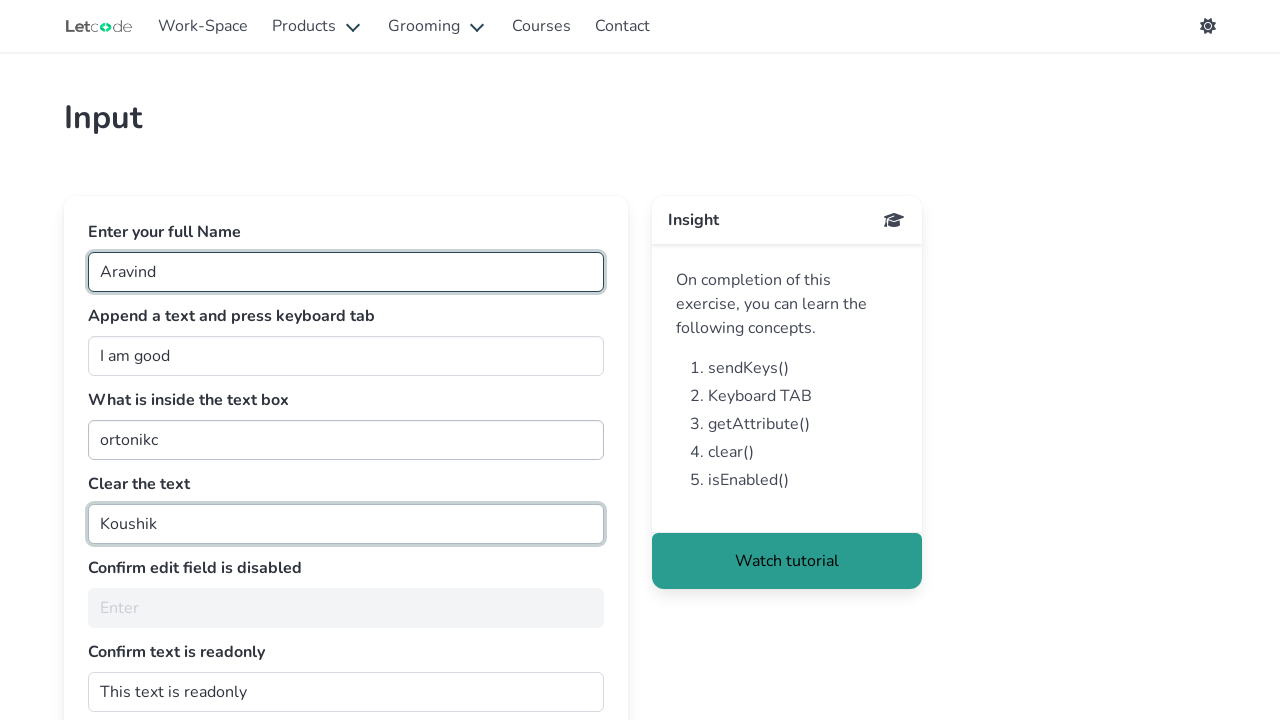

Verified that noEdit field is disabled
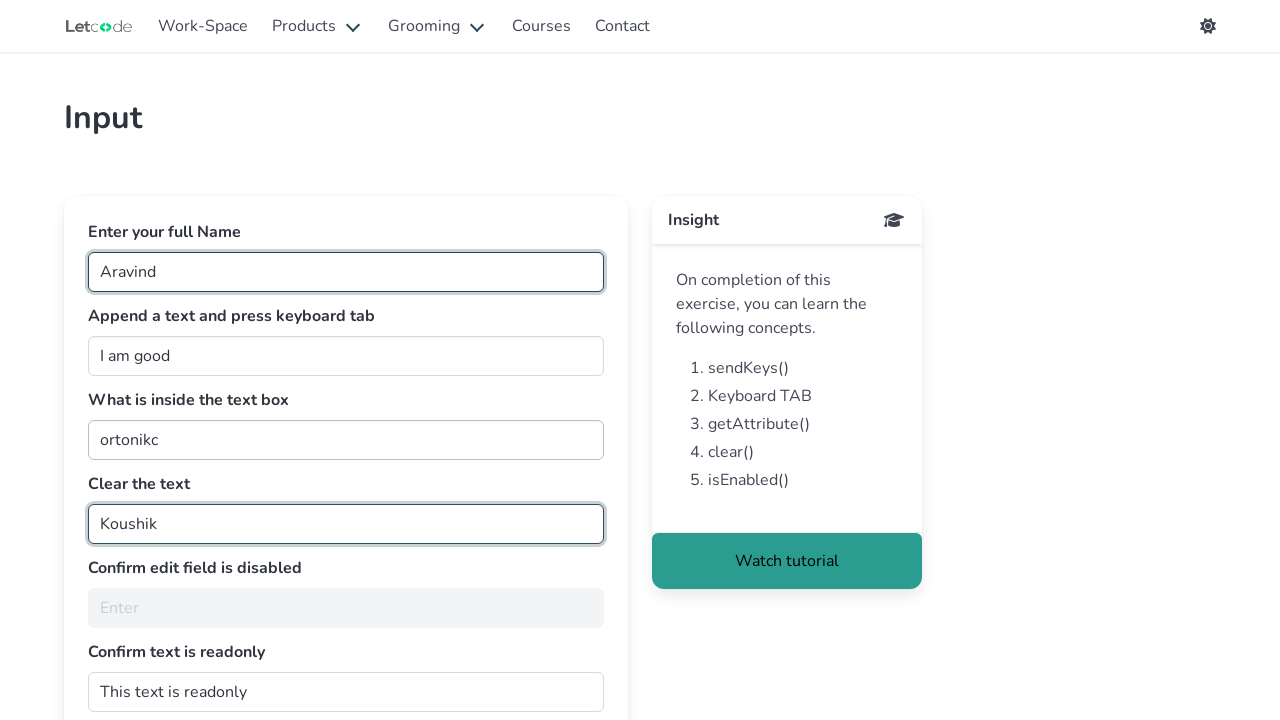

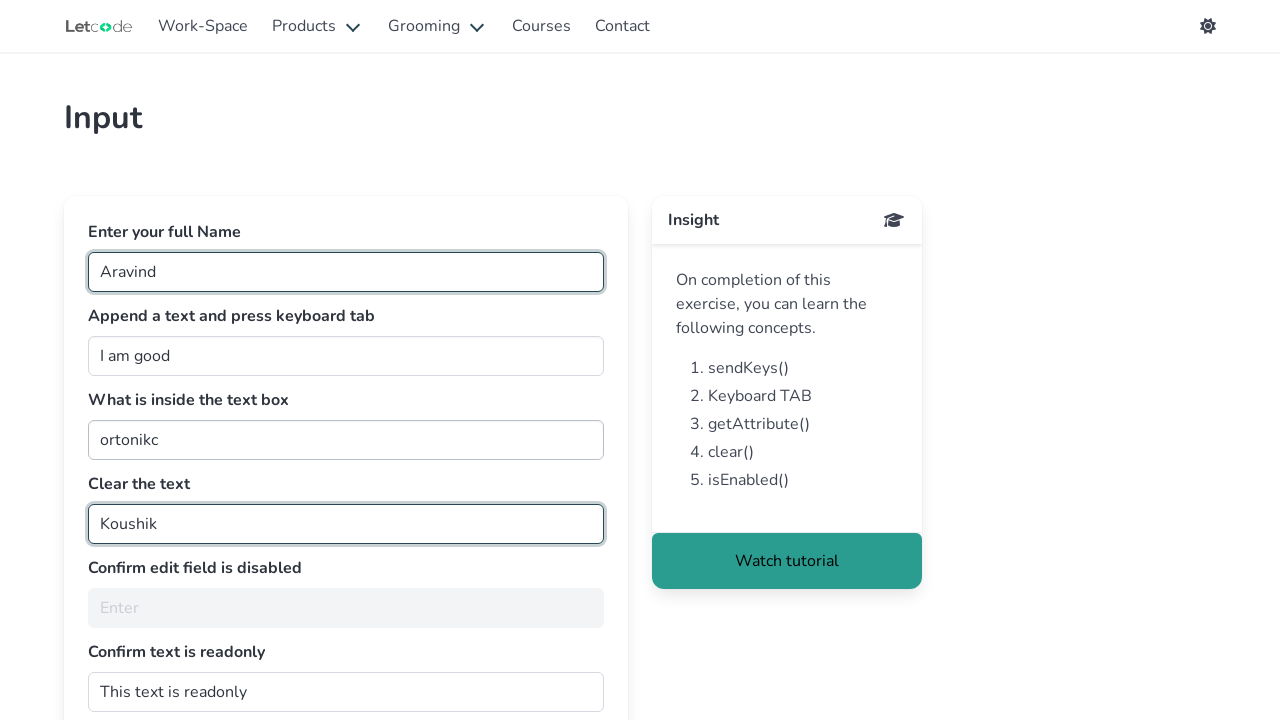